Tests dropdown menu functionality by selecting India (IND) from a country dropdown on the GlobalSQA demo site

Starting URL: https://www.globalsqa.com/demo-site/select-dropdown-menu/

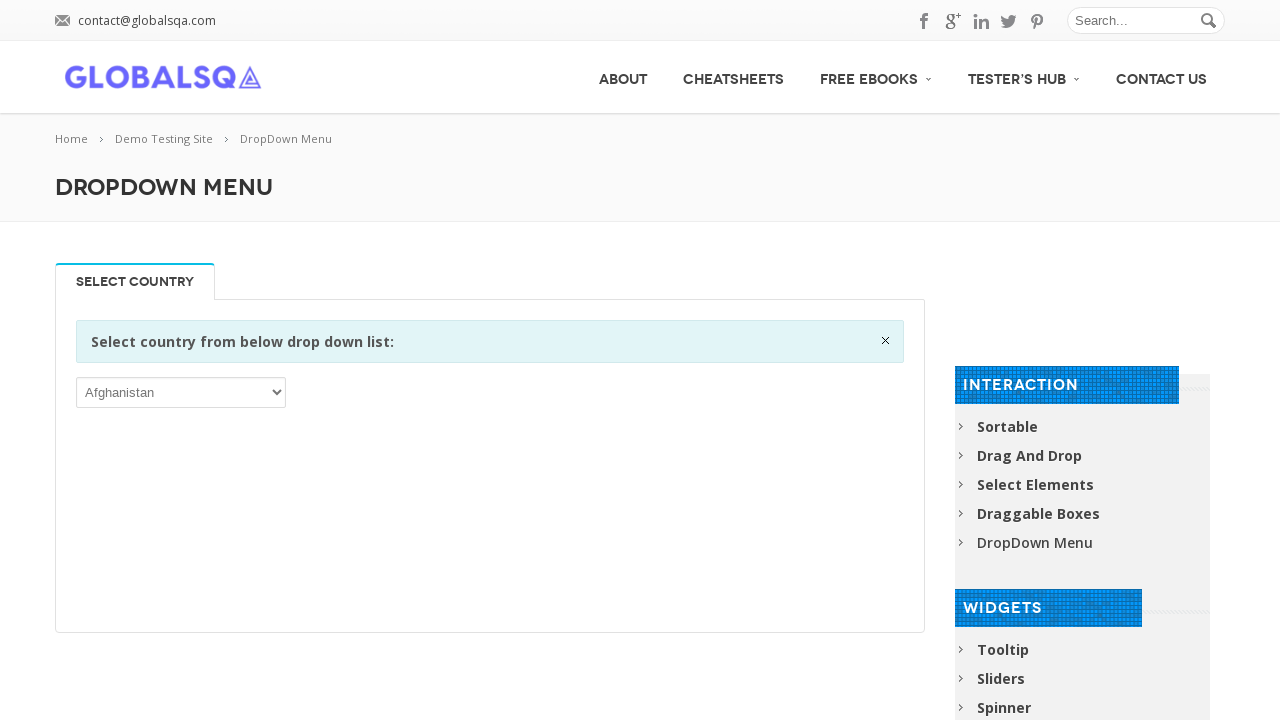

Selected India (IND) from the country dropdown menu on select
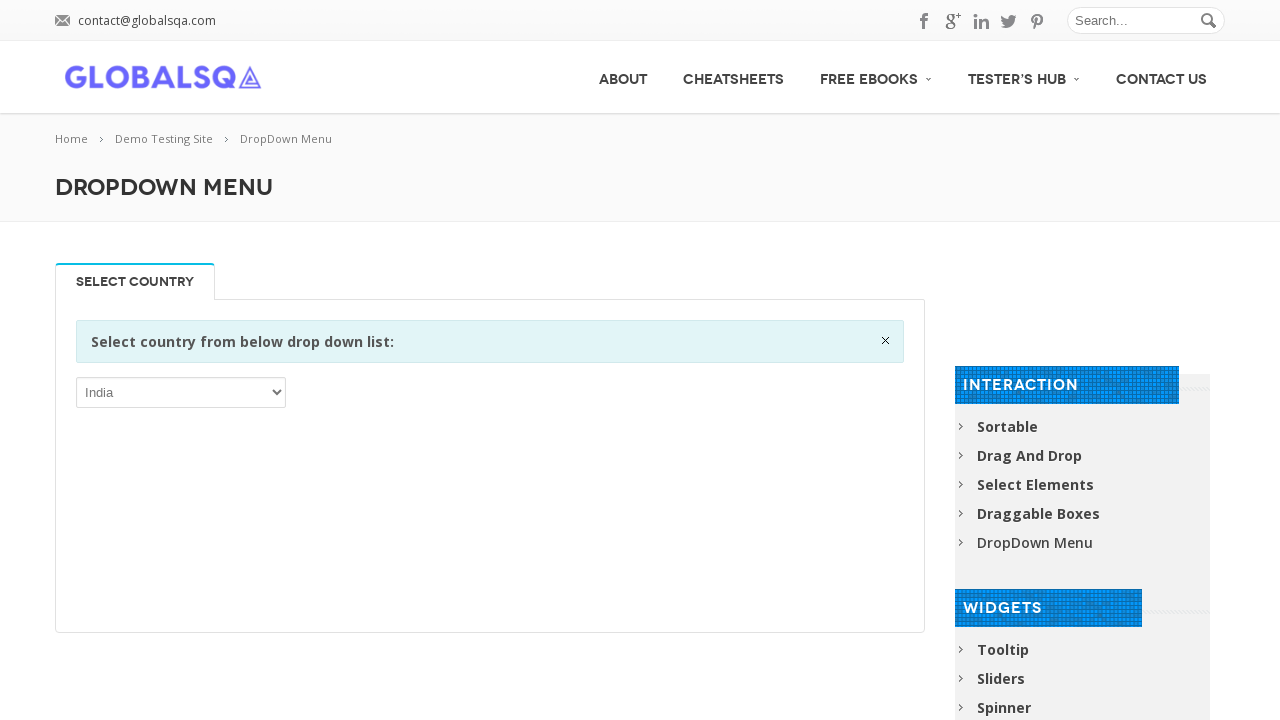

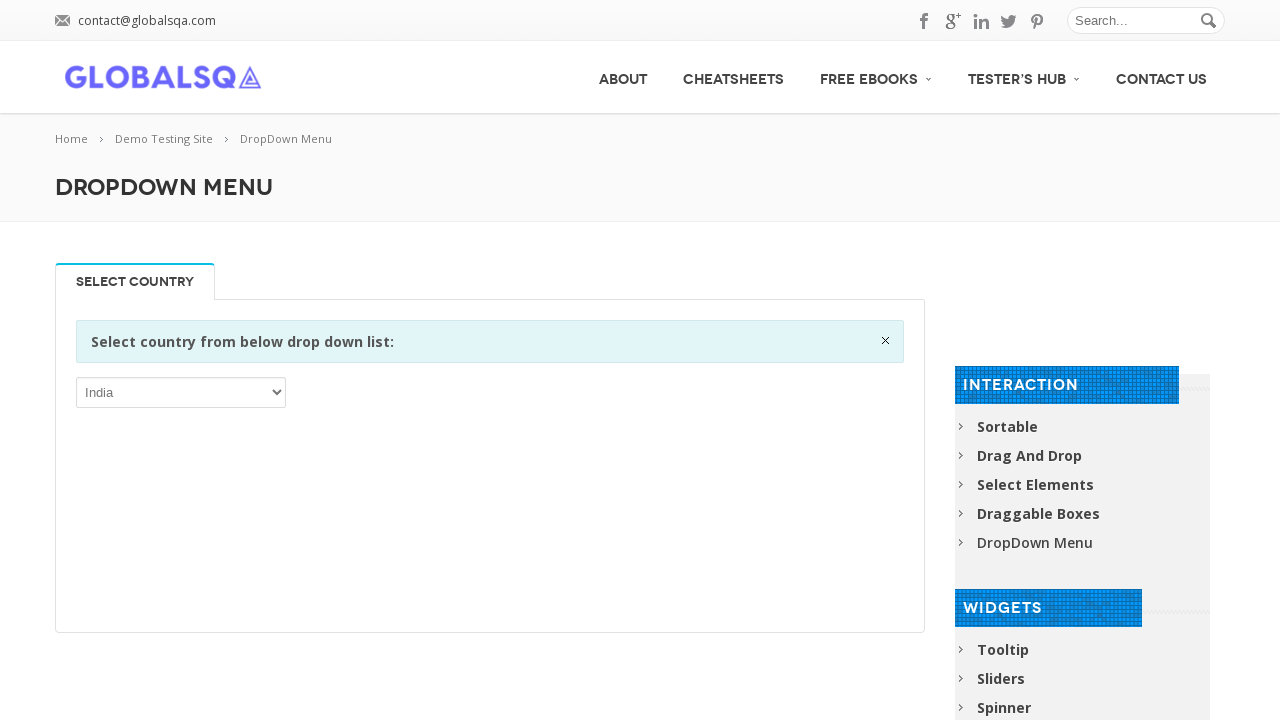